Tests marking all items as completed using the toggle-all checkbox

Starting URL: https://demo.playwright.dev/todomvc

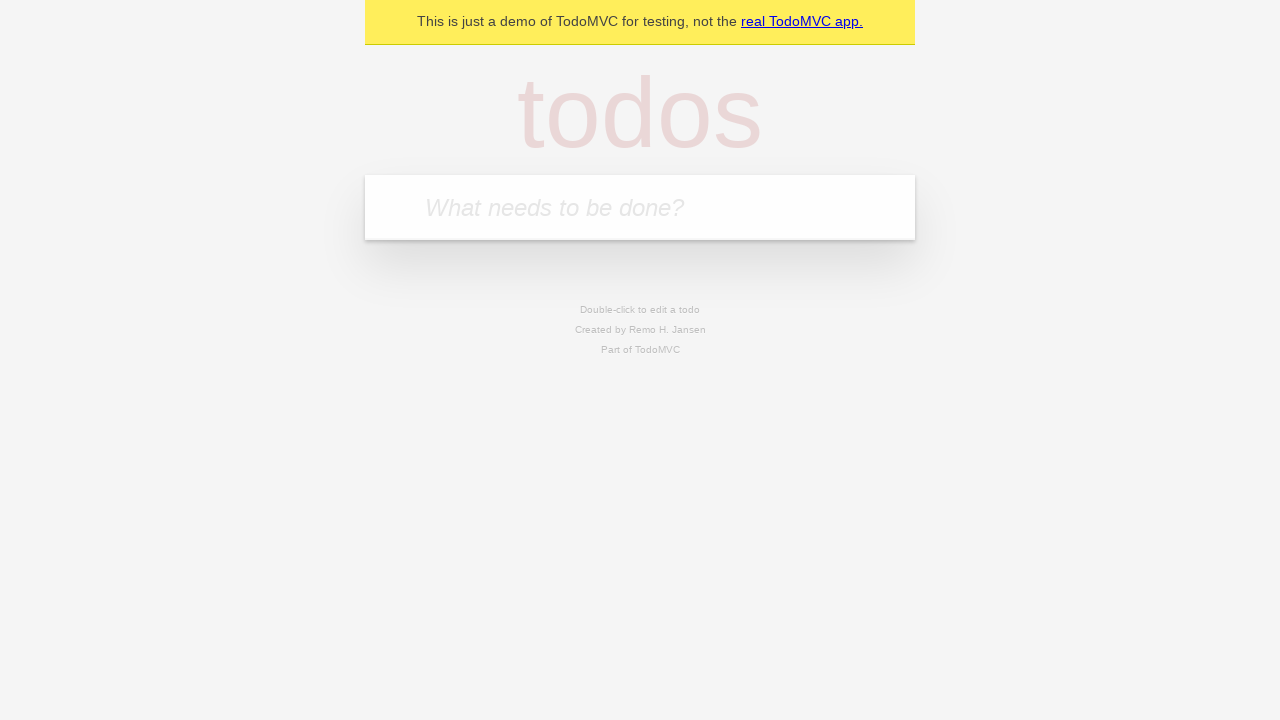

Filled new todo input with 'buy some cheese' on .new-todo
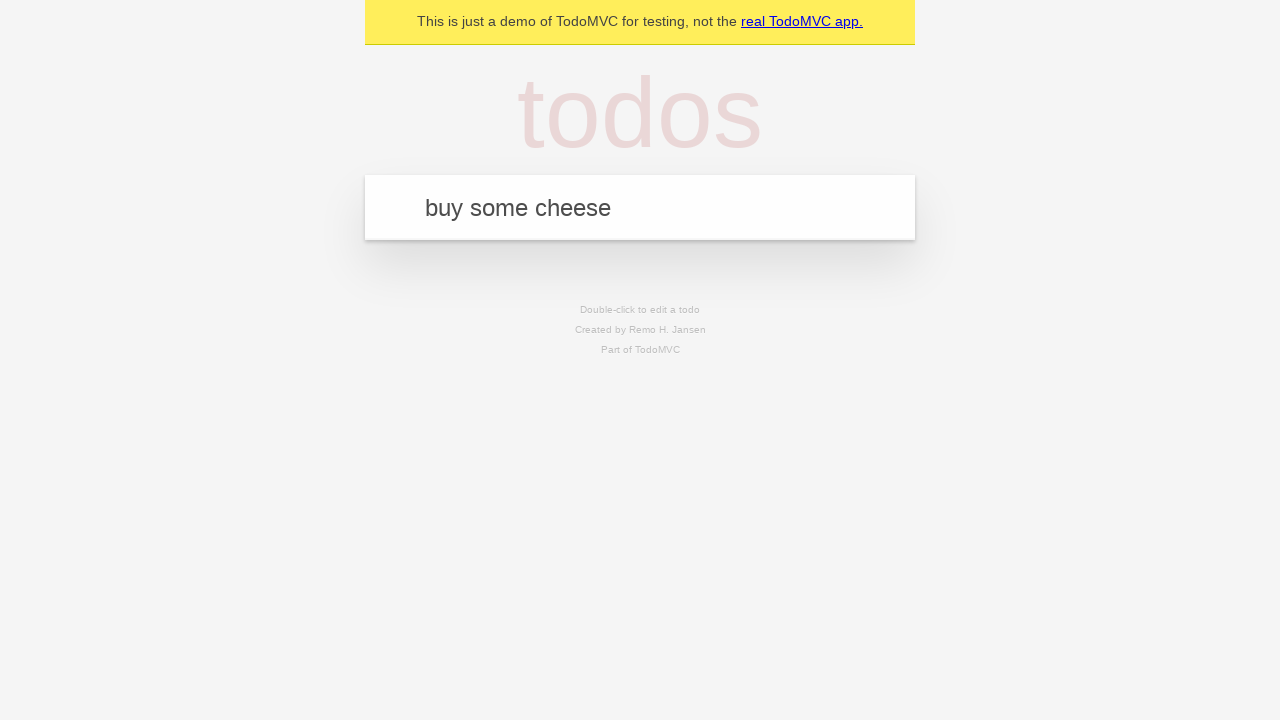

Pressed Enter to create first todo item on .new-todo
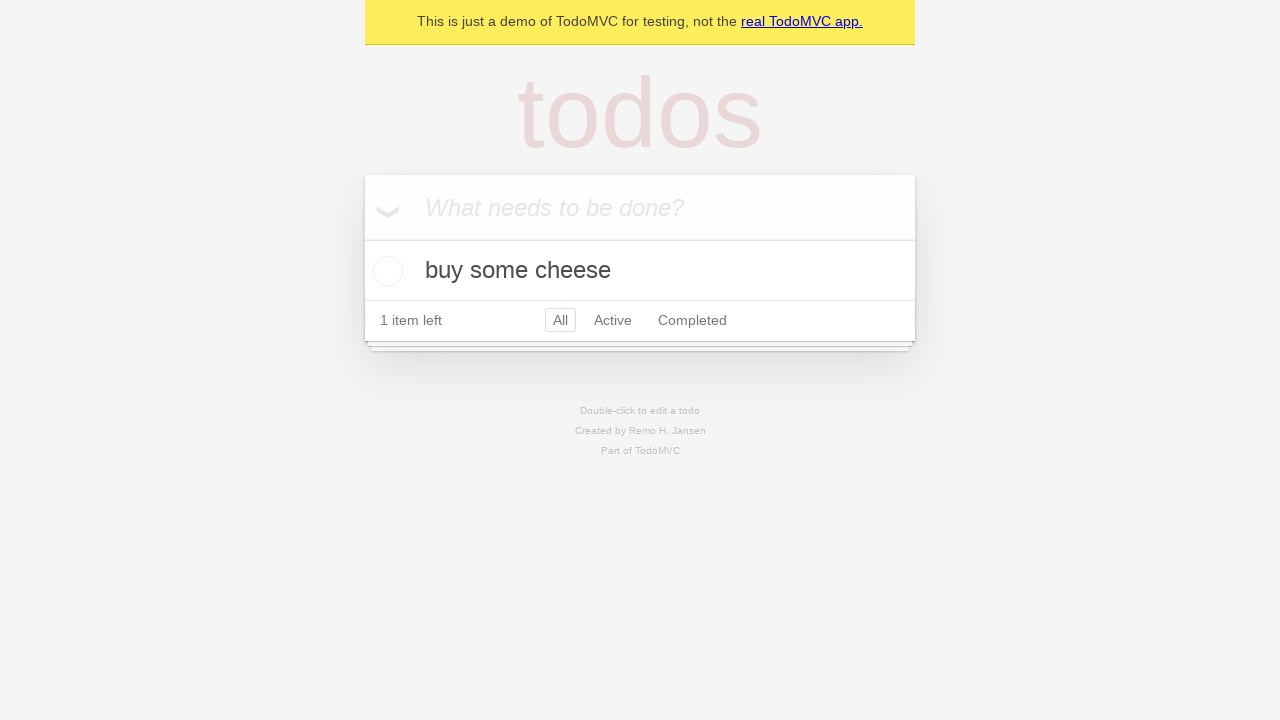

Filled new todo input with 'feed the cat' on .new-todo
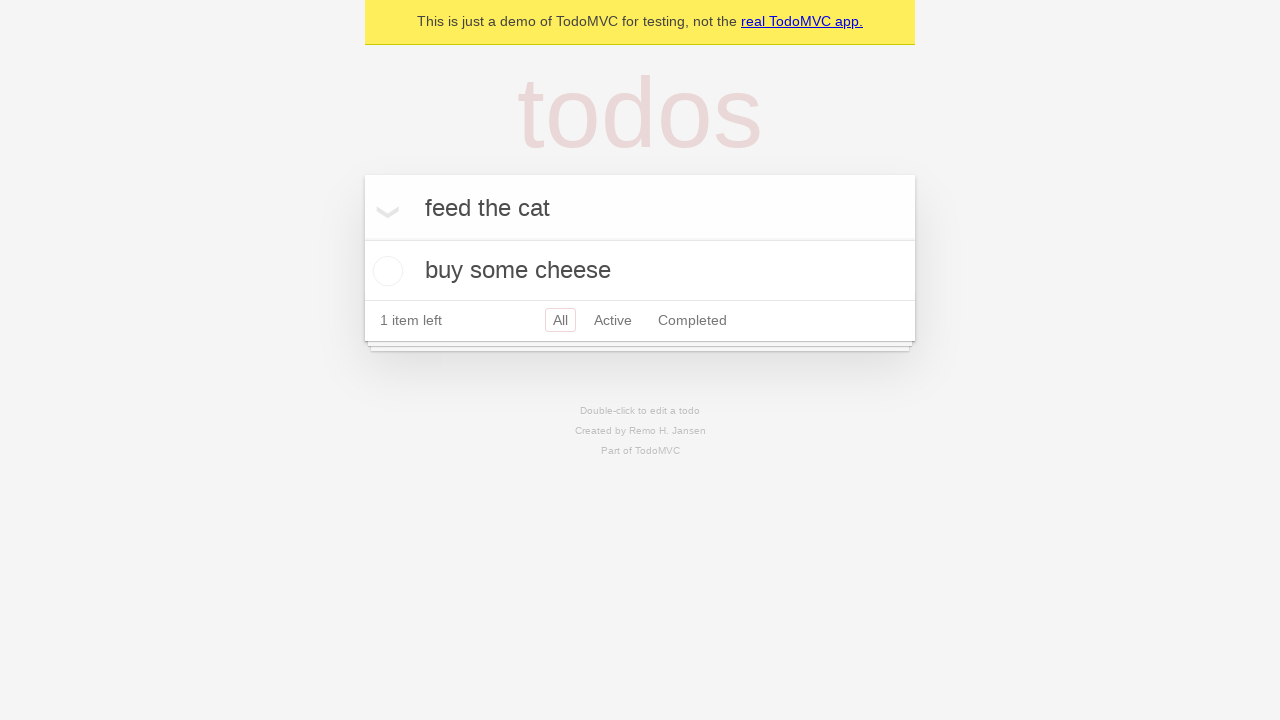

Pressed Enter to create second todo item on .new-todo
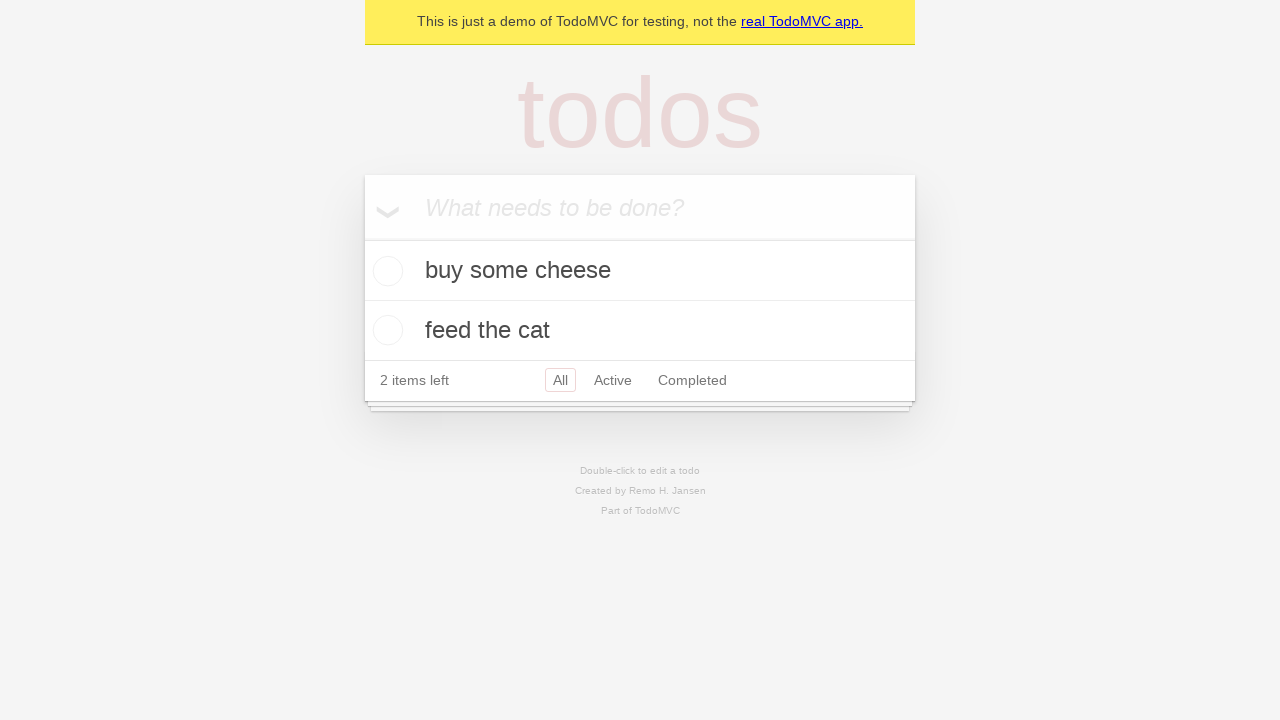

Filled new todo input with 'book a doctors appointment' on .new-todo
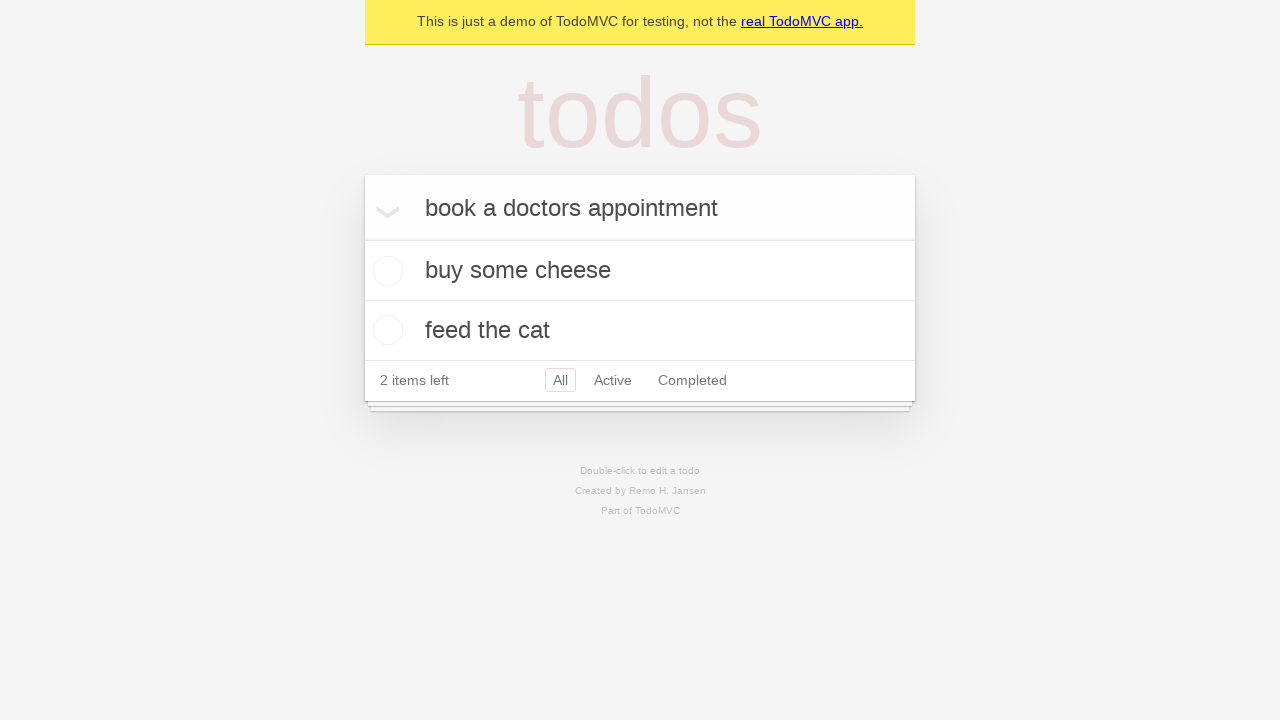

Pressed Enter to create third todo item on .new-todo
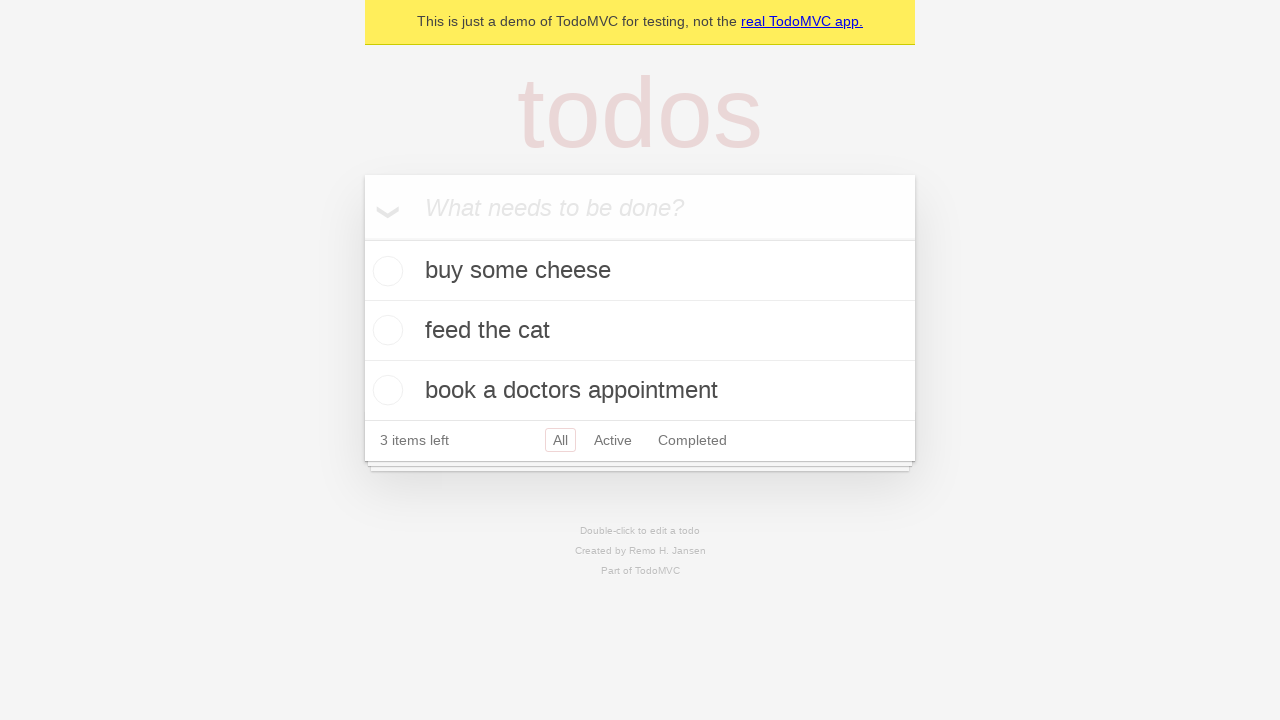

Clicked toggle-all checkbox to mark all items as completed at (362, 238) on .toggle-all
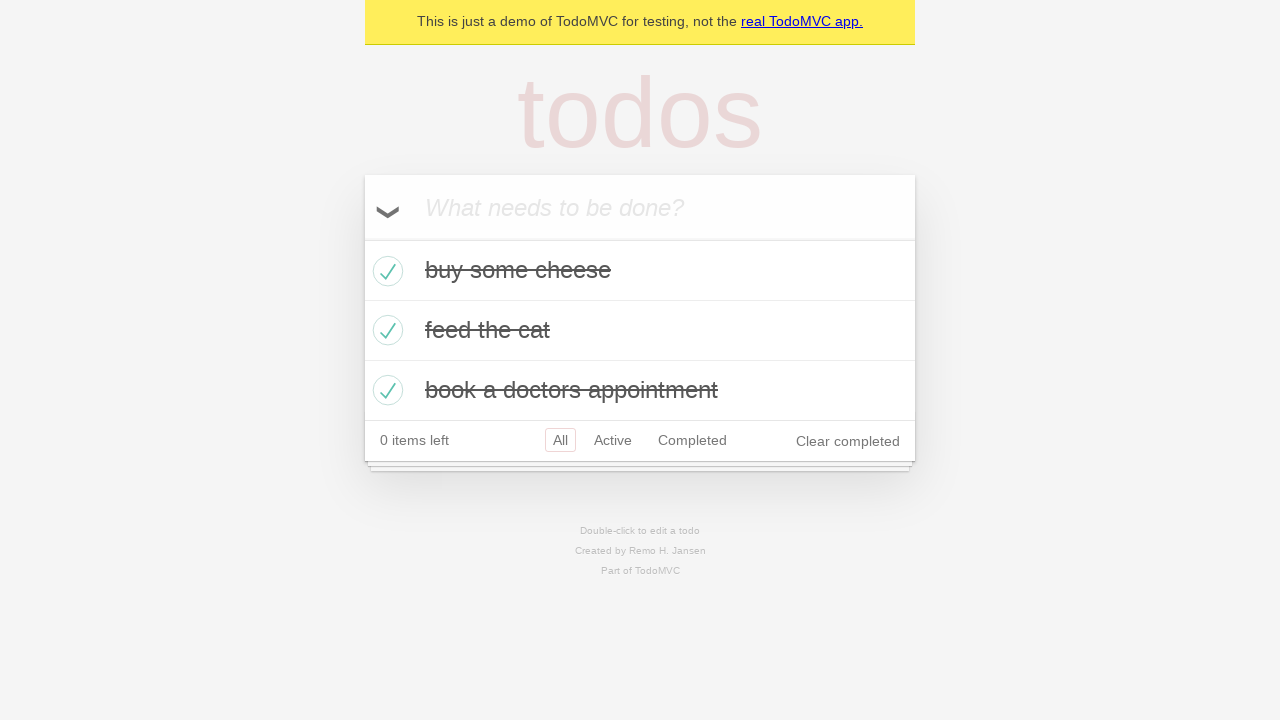

Verified that all todo items are marked as completed
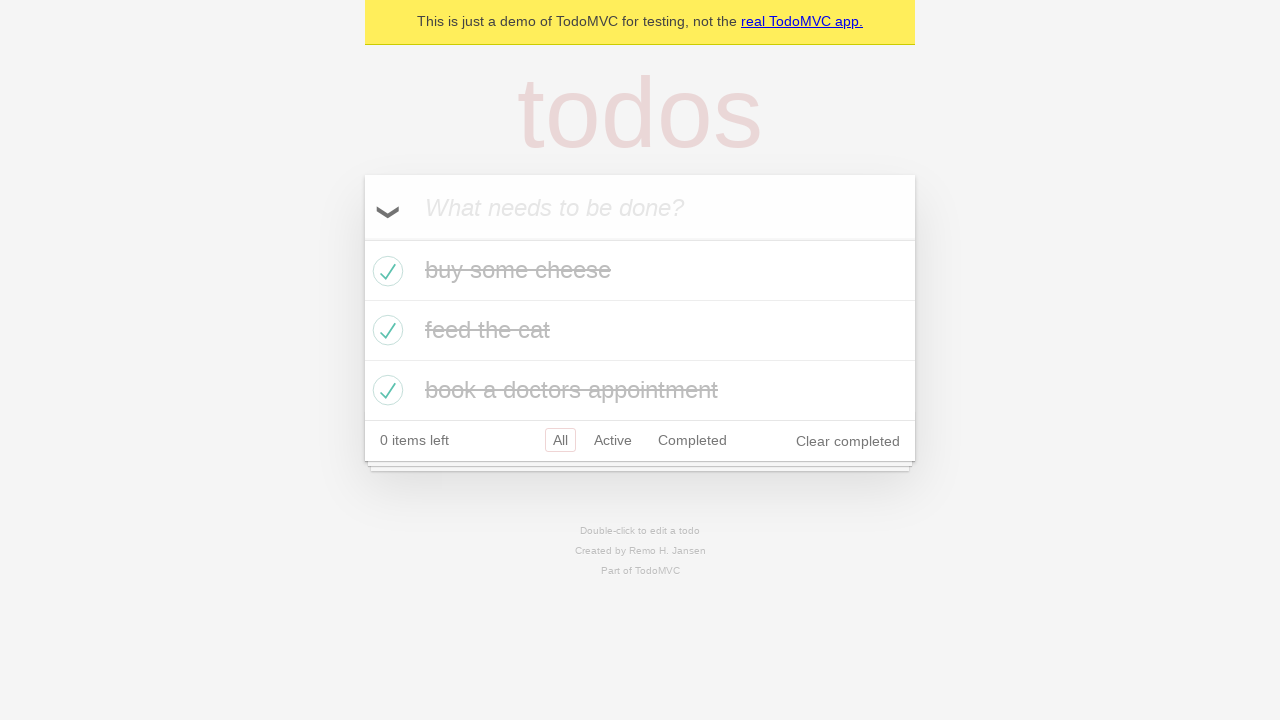

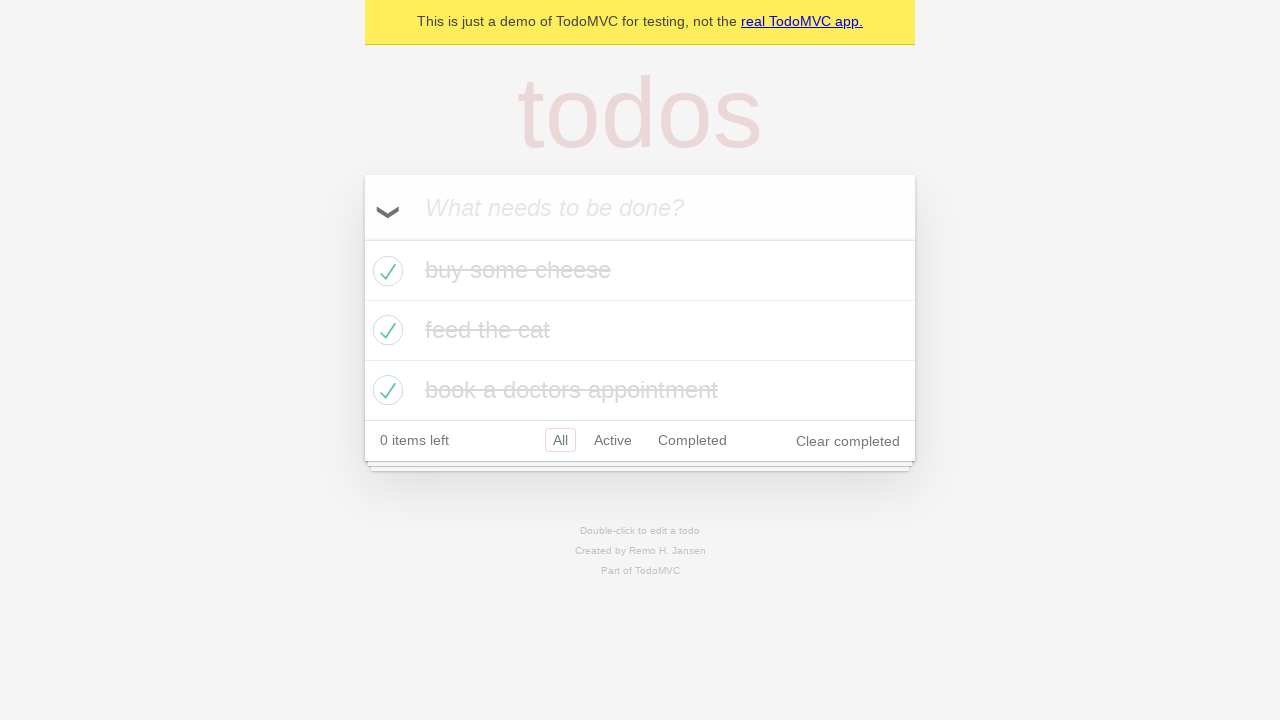